Navigates to an e-commerce site, goes to the products section, and scrolls down to view product listings

Starting URL: https://www.automationexercise.com

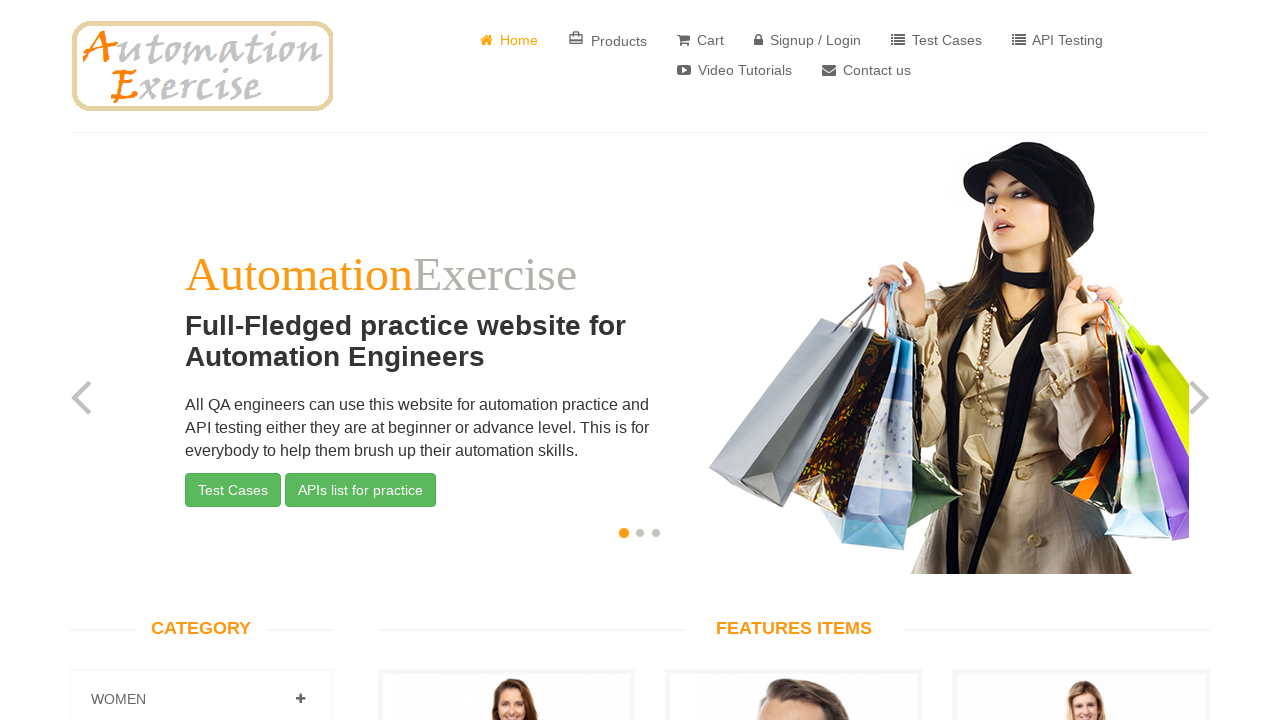

Clicked on Products link to navigate to products section at (608, 40) on a[href='/products']
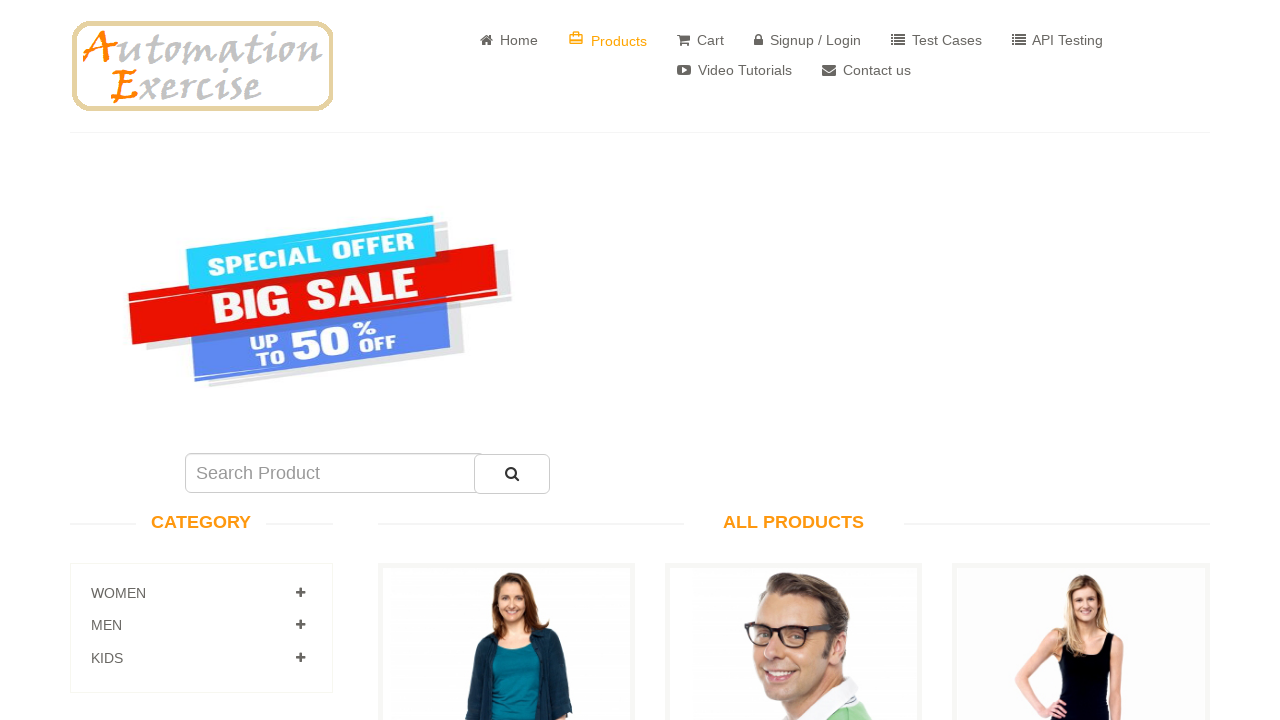

Scrolled down page using PageDown key
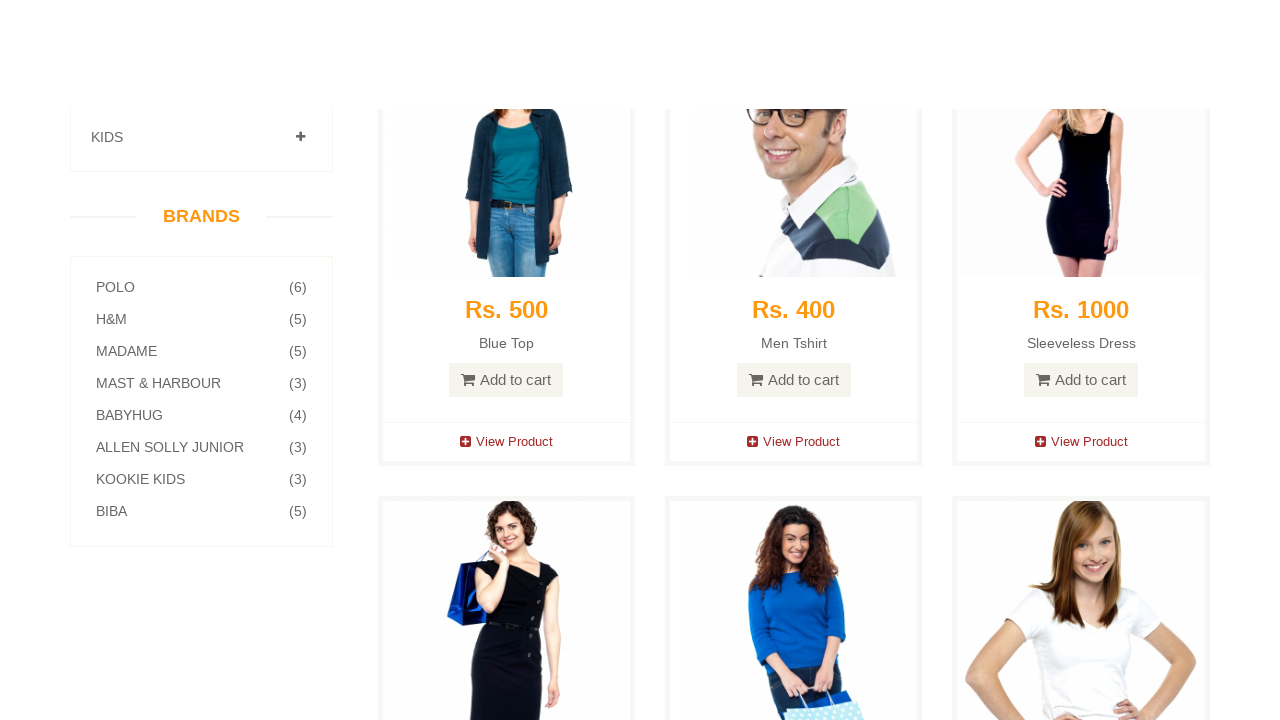

Scrolled down page again using PageDown key
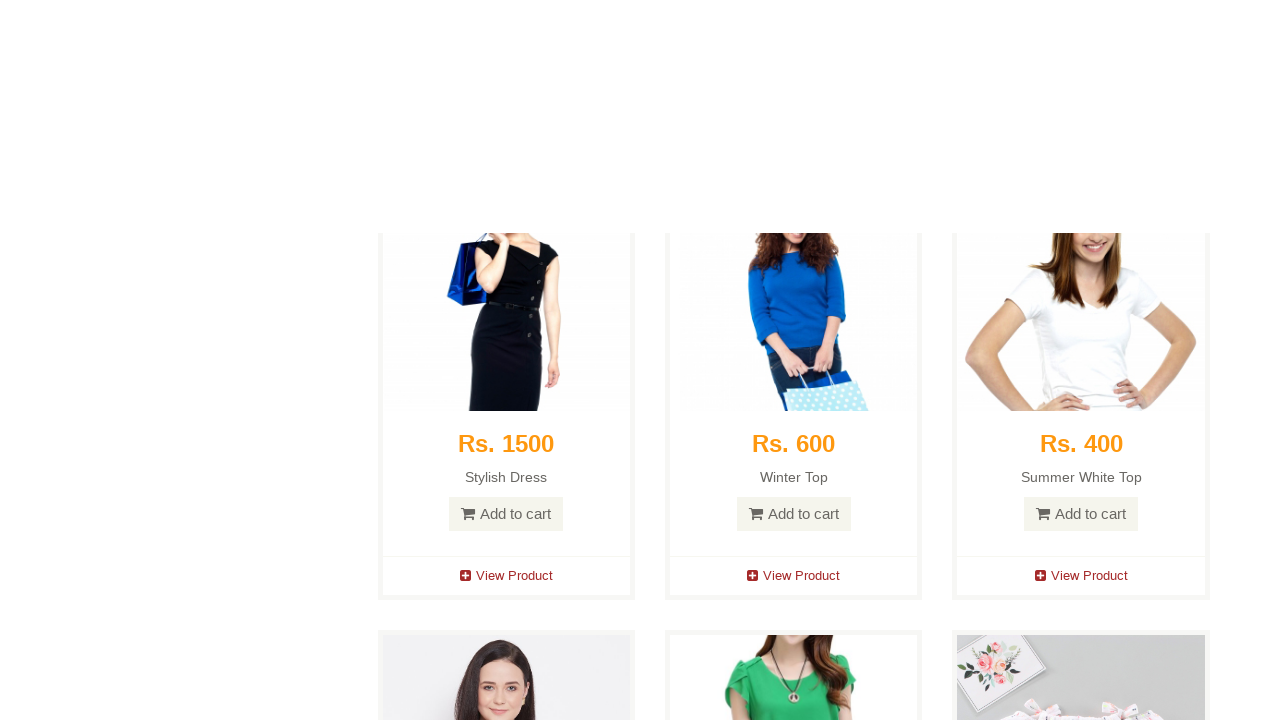

Waited for first product item to be visible
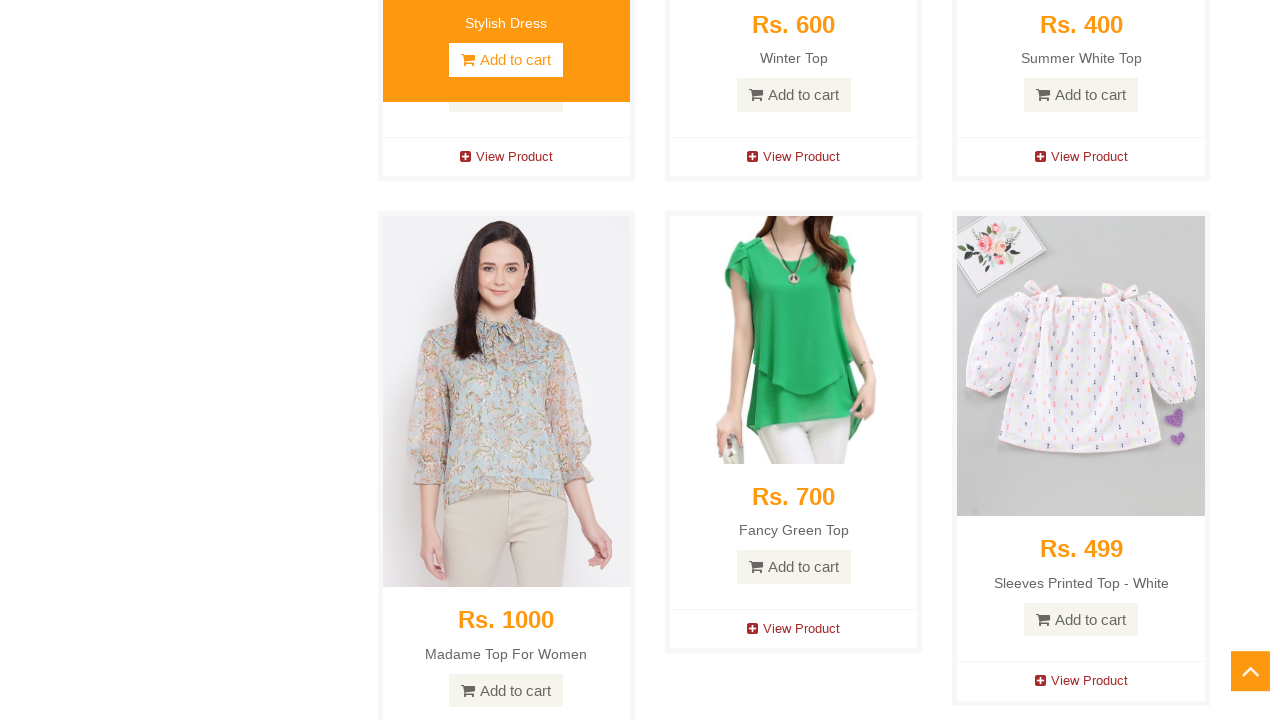

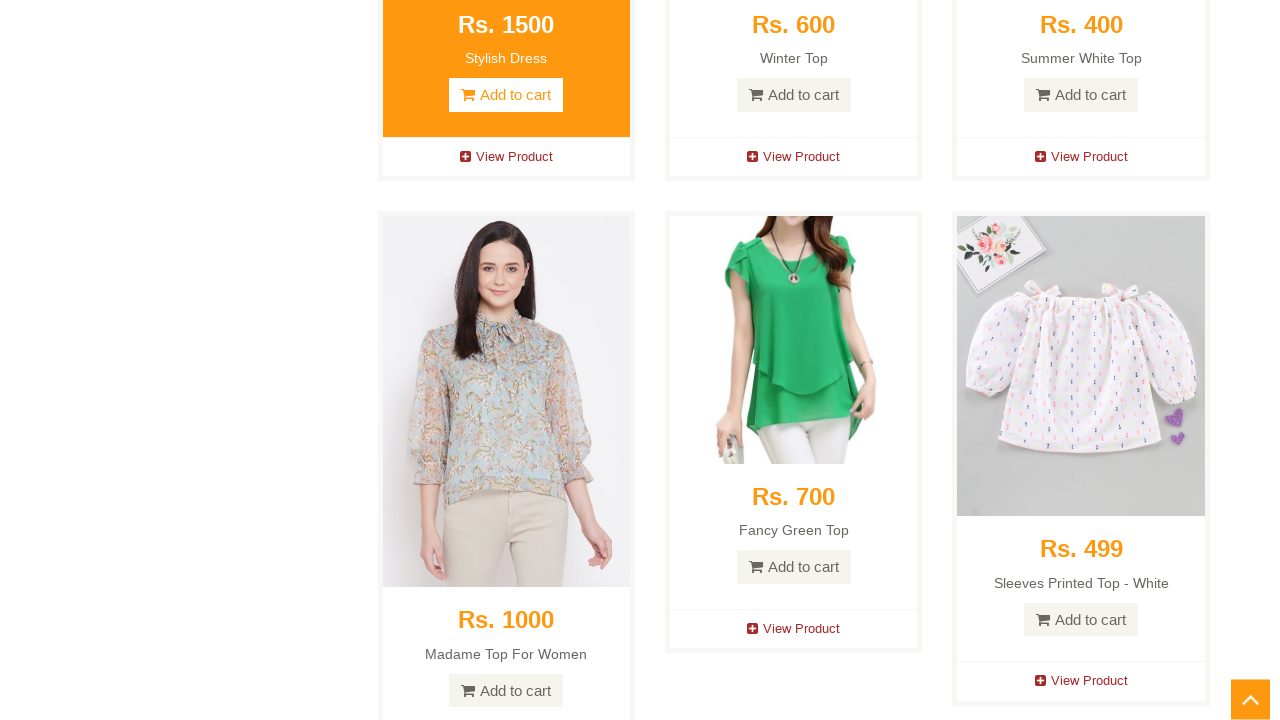